Tests file download functionality by clicking a download link and verifying the file was downloaded

Starting URL: https://testcenter.techproeducation.com/index.php?page=file-download

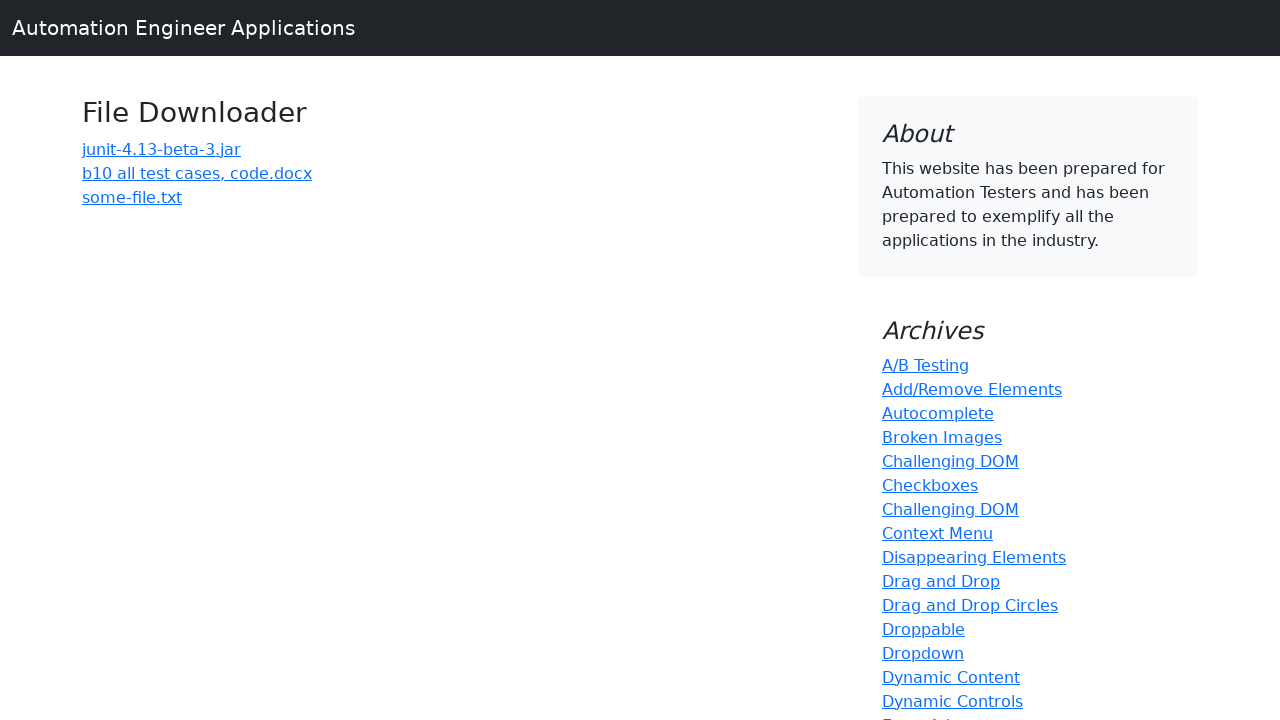

Clicked the junit-4.13-beta-3.jar download link at (162, 149) on a:has-text('junit-4.13-beta-3.jar')
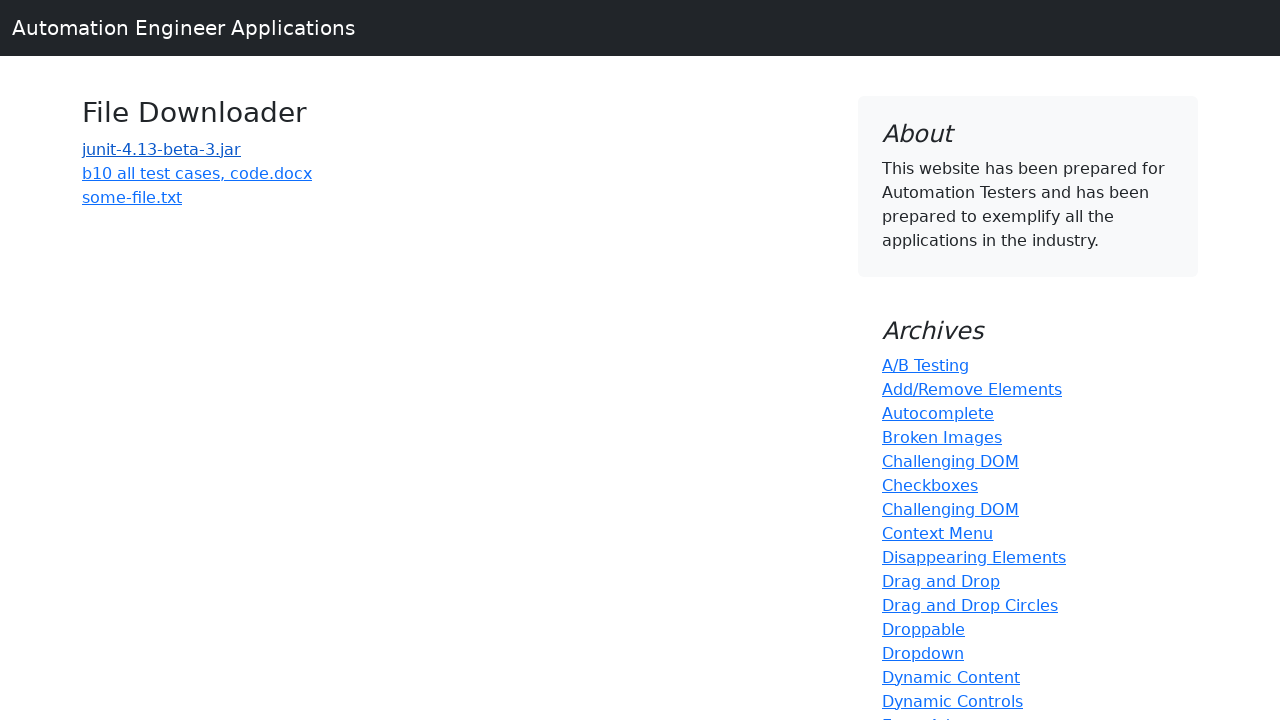

Waited 3 seconds for download to complete
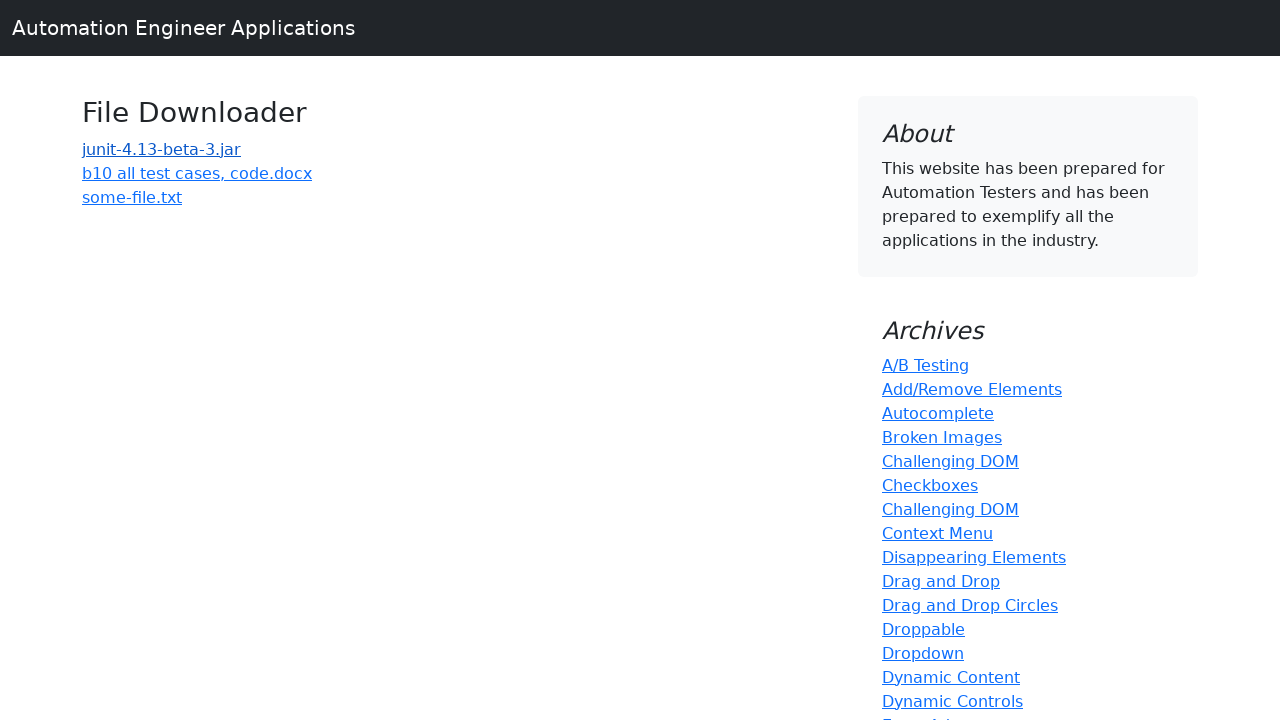

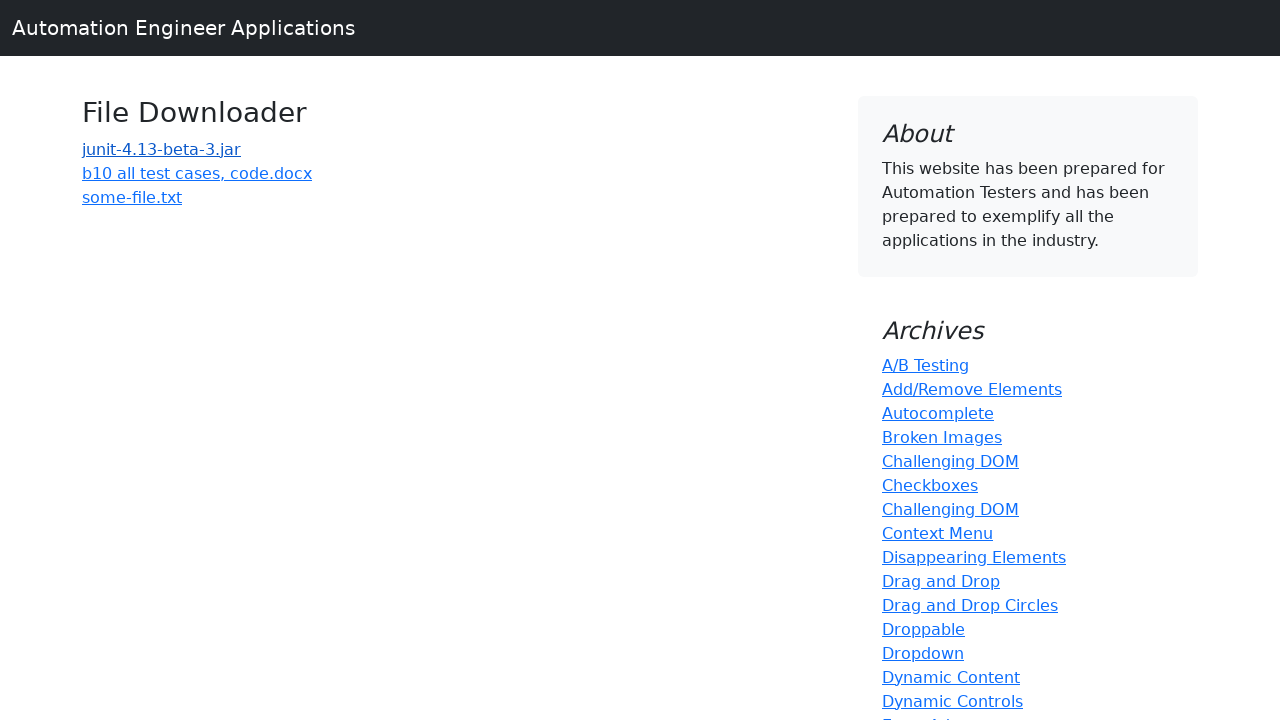